Tests that when adding a todo item to the list, the text input field is cleared after the item is added. Enters "buy some cheese" into the todo input and presses Enter, then verifies the input is empty.

Starting URL: https://todo-app.serenity-js.org/

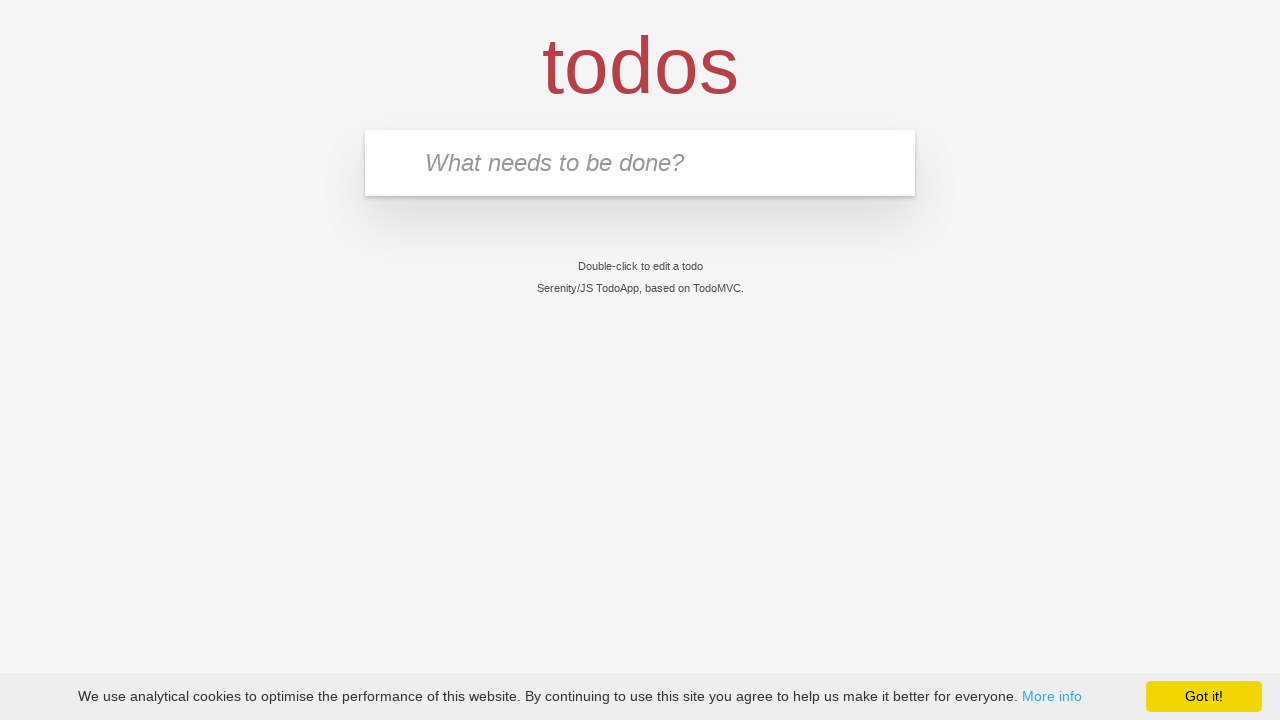

Todo input field loaded and ready
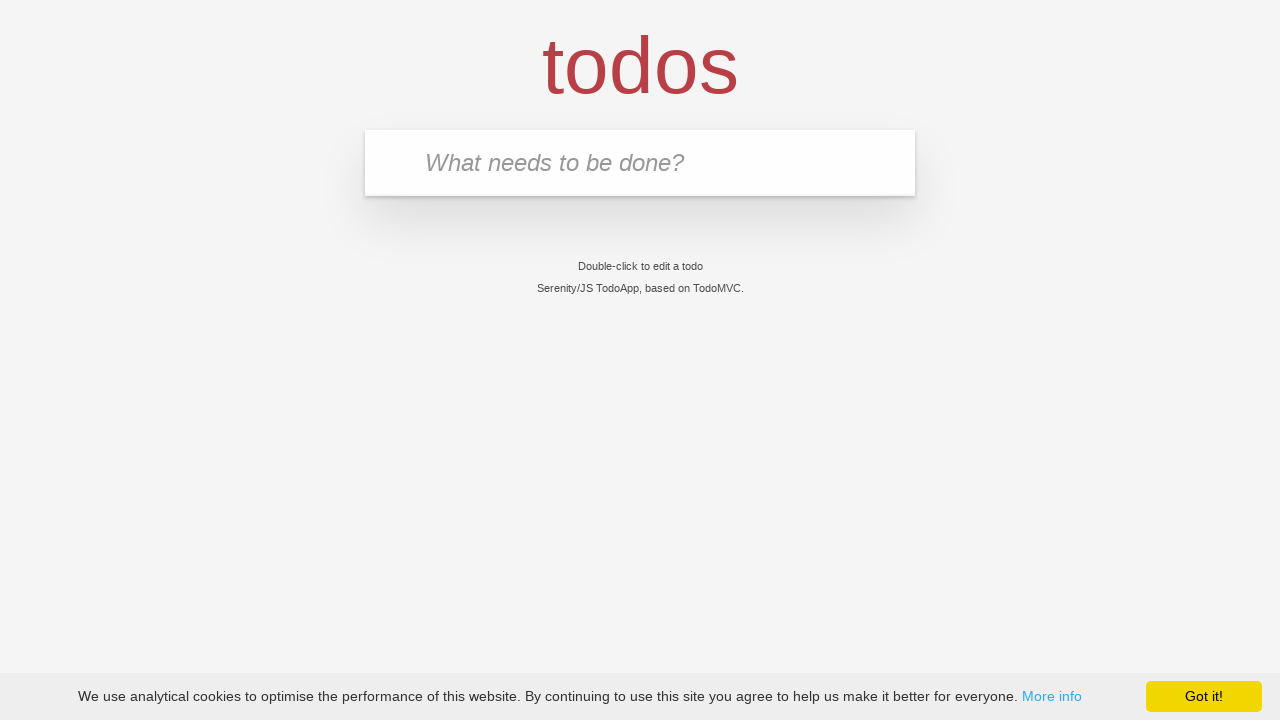

Entered 'buy some cheese' into the todo input field on input.new-todo, input[placeholder*='What needs to be done']
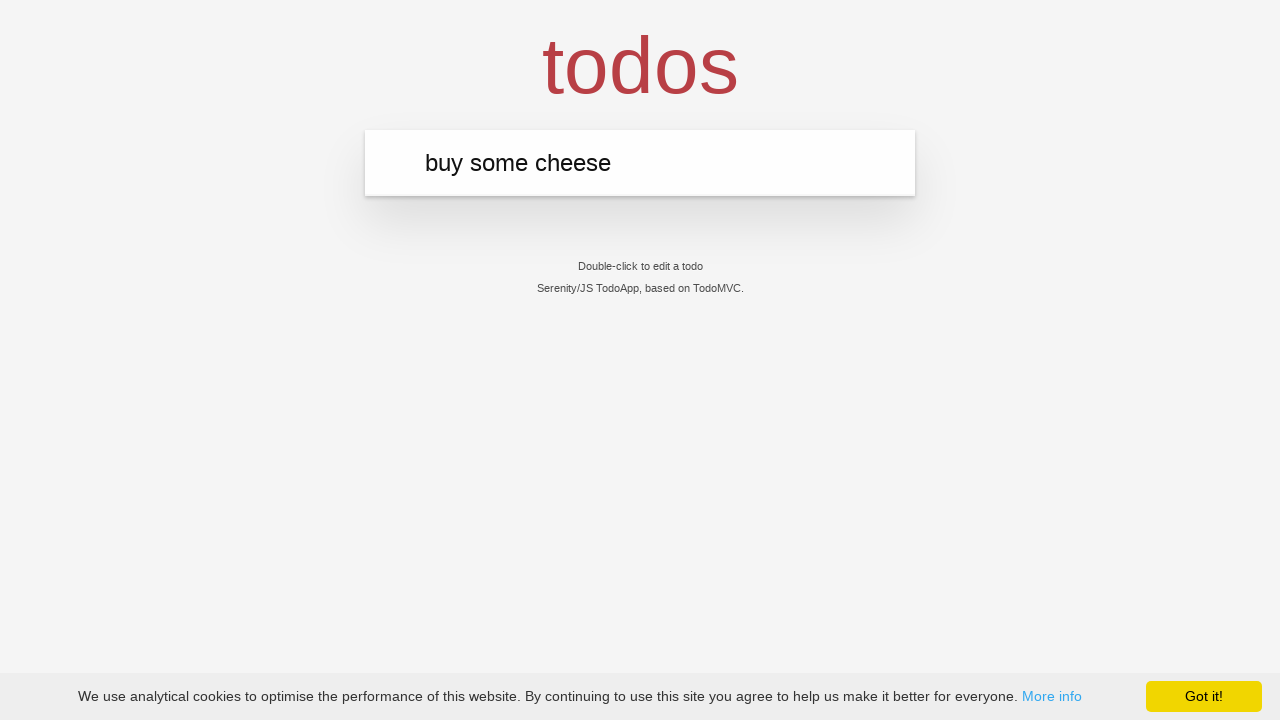

Pressed Enter to add the todo item on input.new-todo, input[placeholder*='What needs to be done']
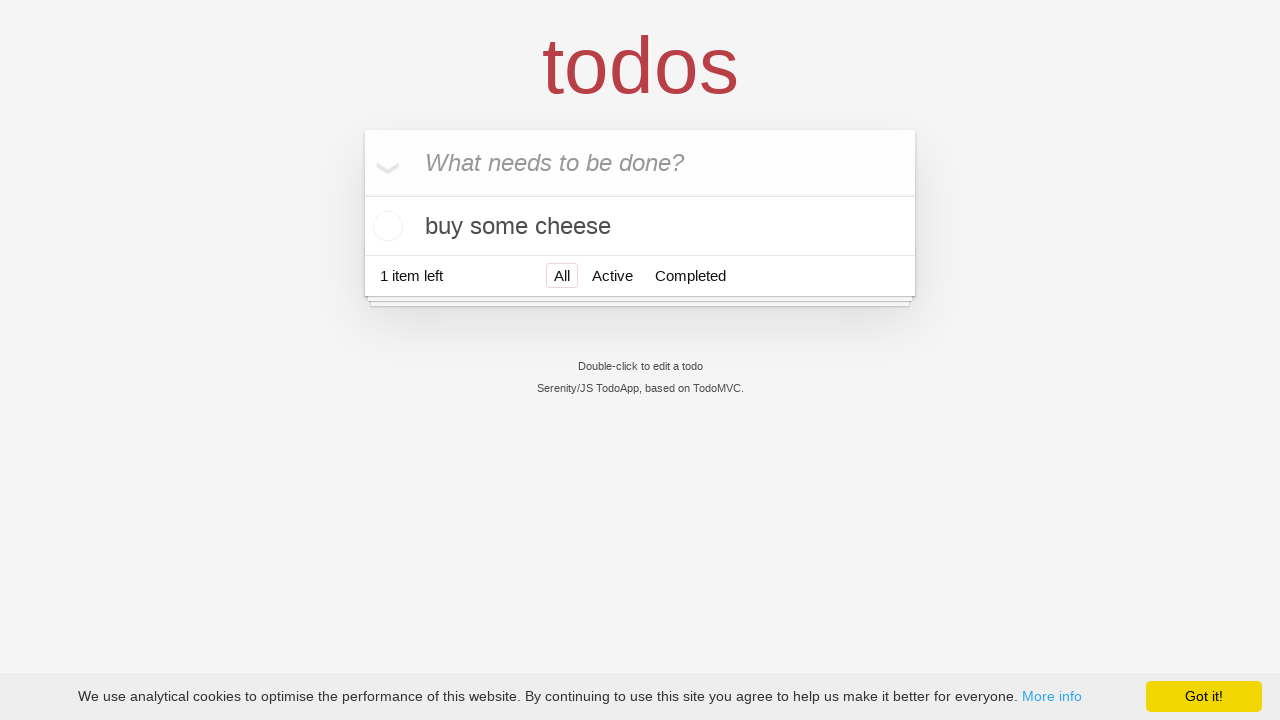

Todo item 'buy some cheese' appeared in the list
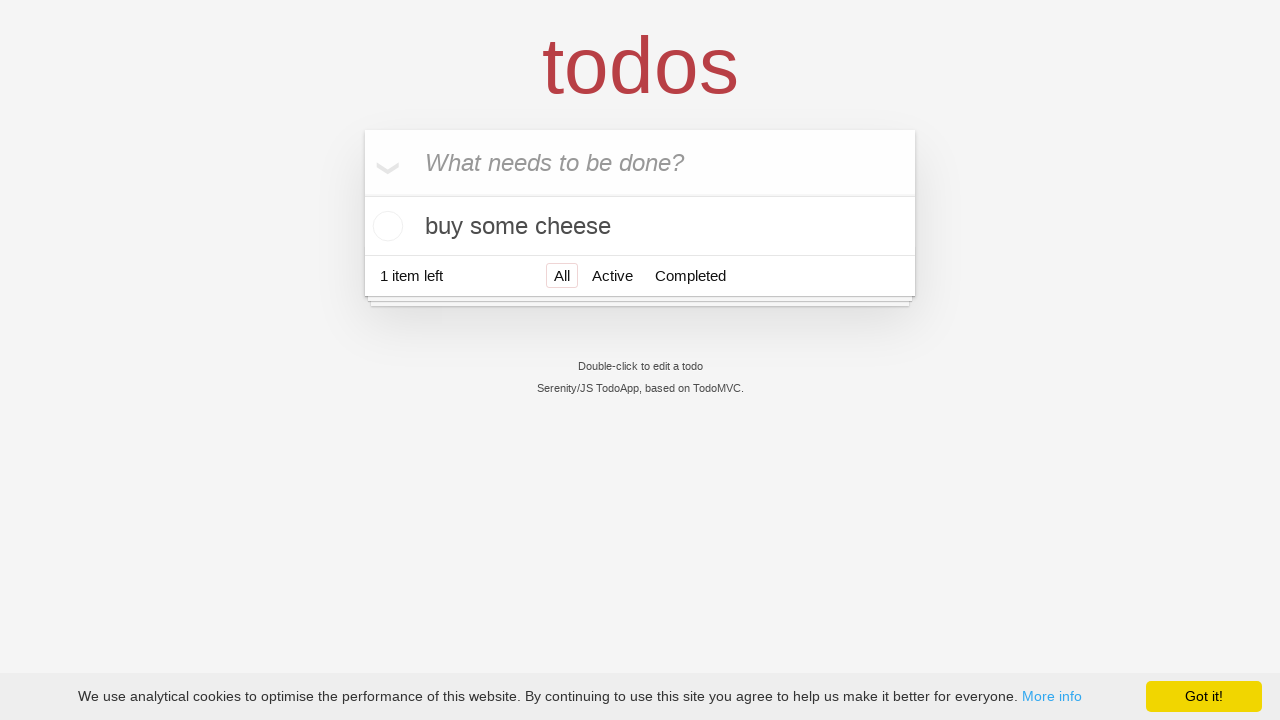

Retrieved input field value to verify it was cleared
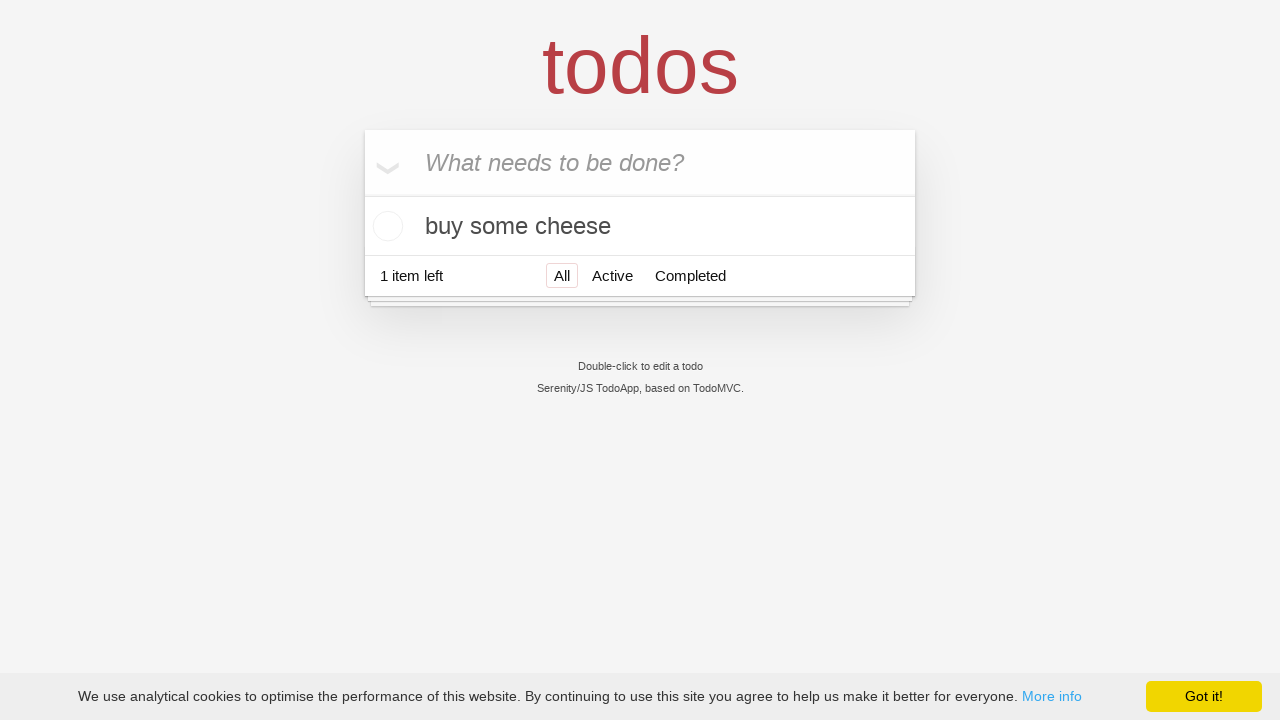

Assertion passed: input field is empty after adding item
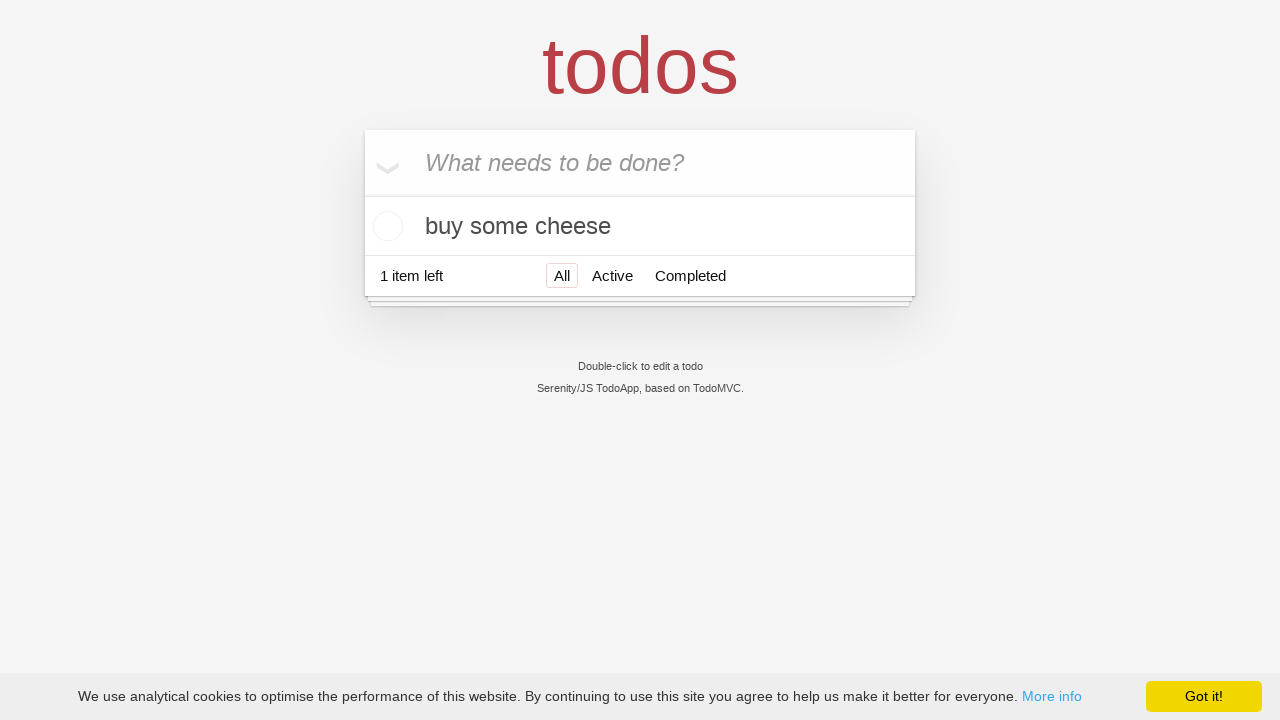

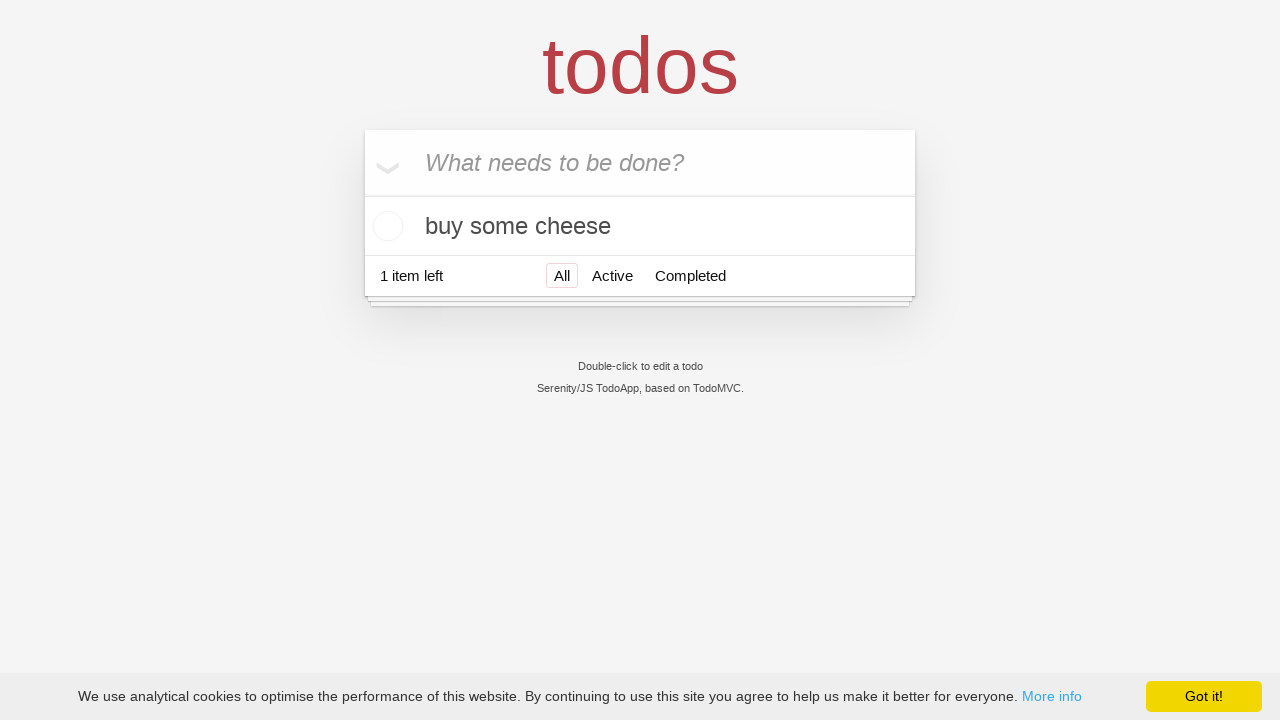